Tests an explicit wait scenario where the script waits for a price element to show "$100", then clicks a book button, calculates a math formula based on a displayed value, fills in the answer, and submits the form.

Starting URL: http://suninjuly.github.io/explicit_wait2.html

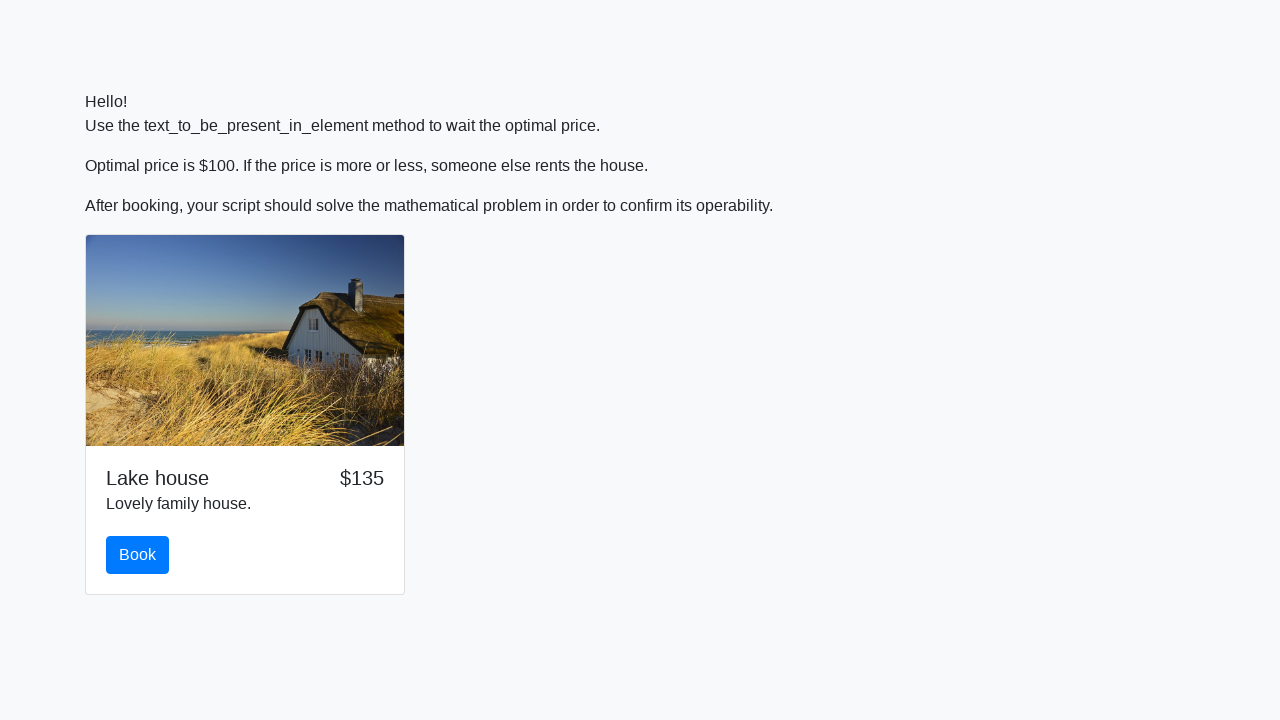

Waited for price element to display '$100'
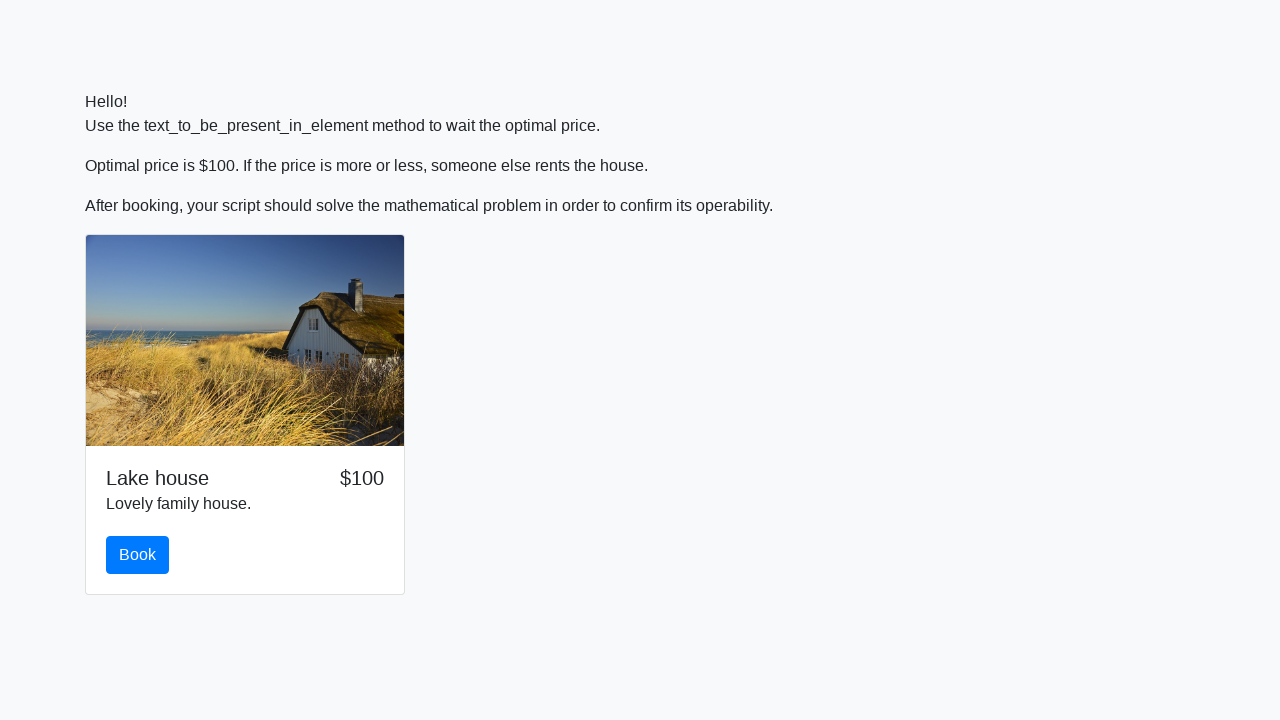

Clicked the book button at (138, 555) on #book
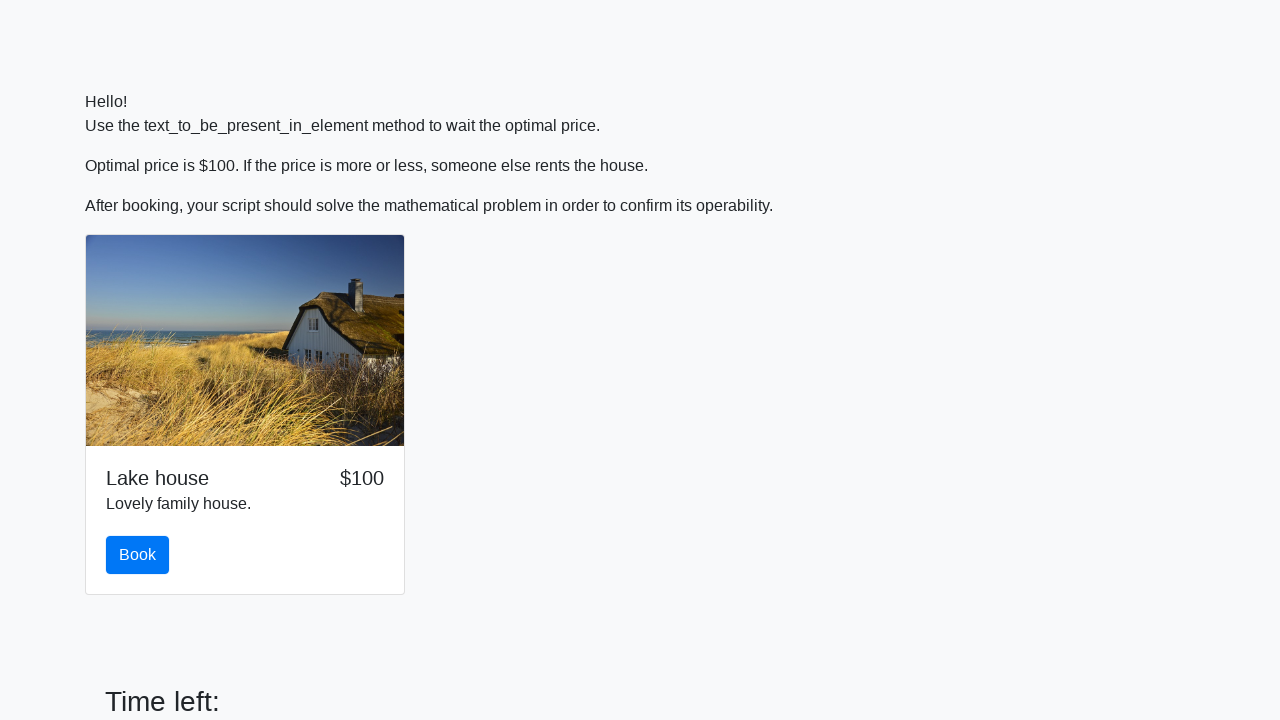

Retrieved input value for calculation: 76
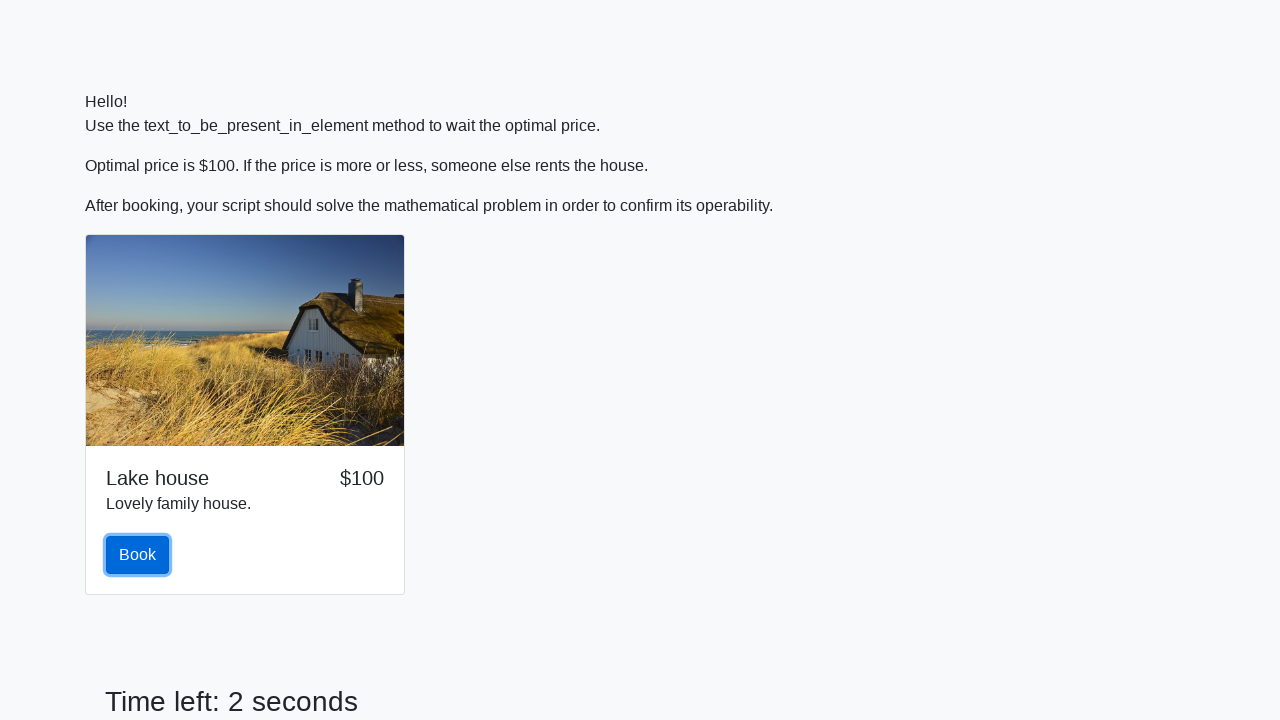

Calculated math formula result: 1.9159356021269944
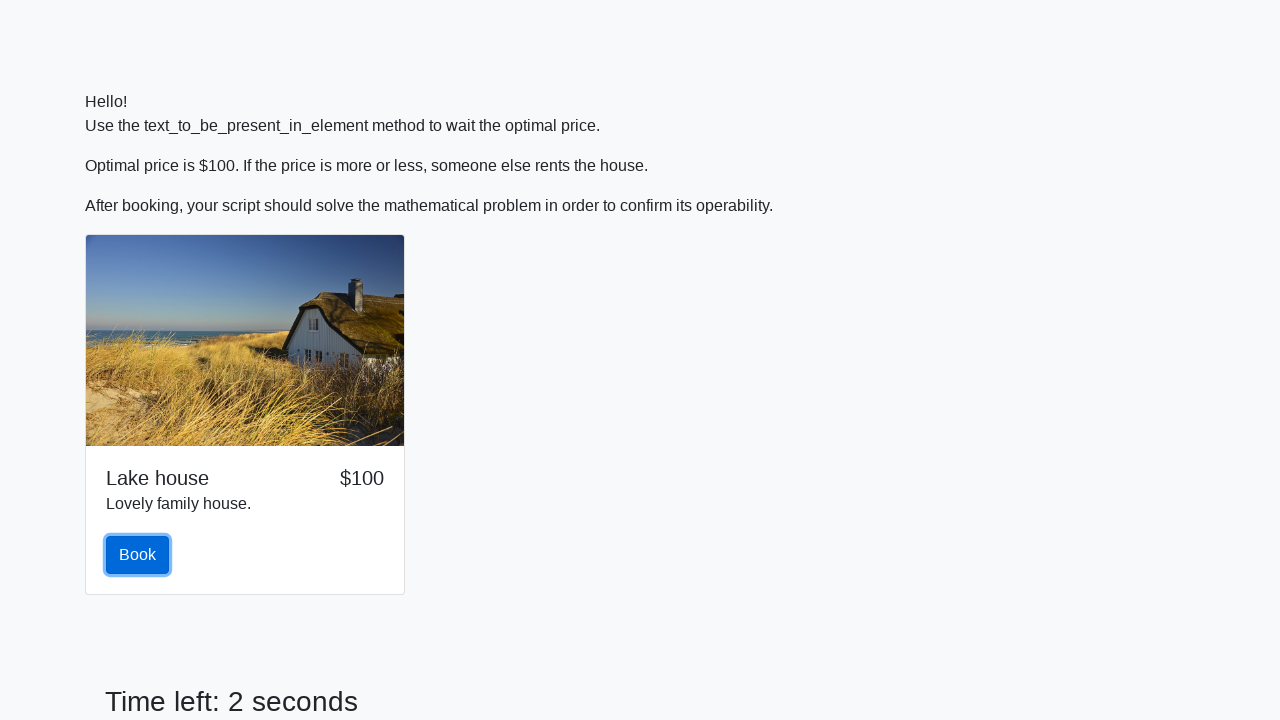

Filled answer field with calculated value: 1.9159356021269944 on #answer
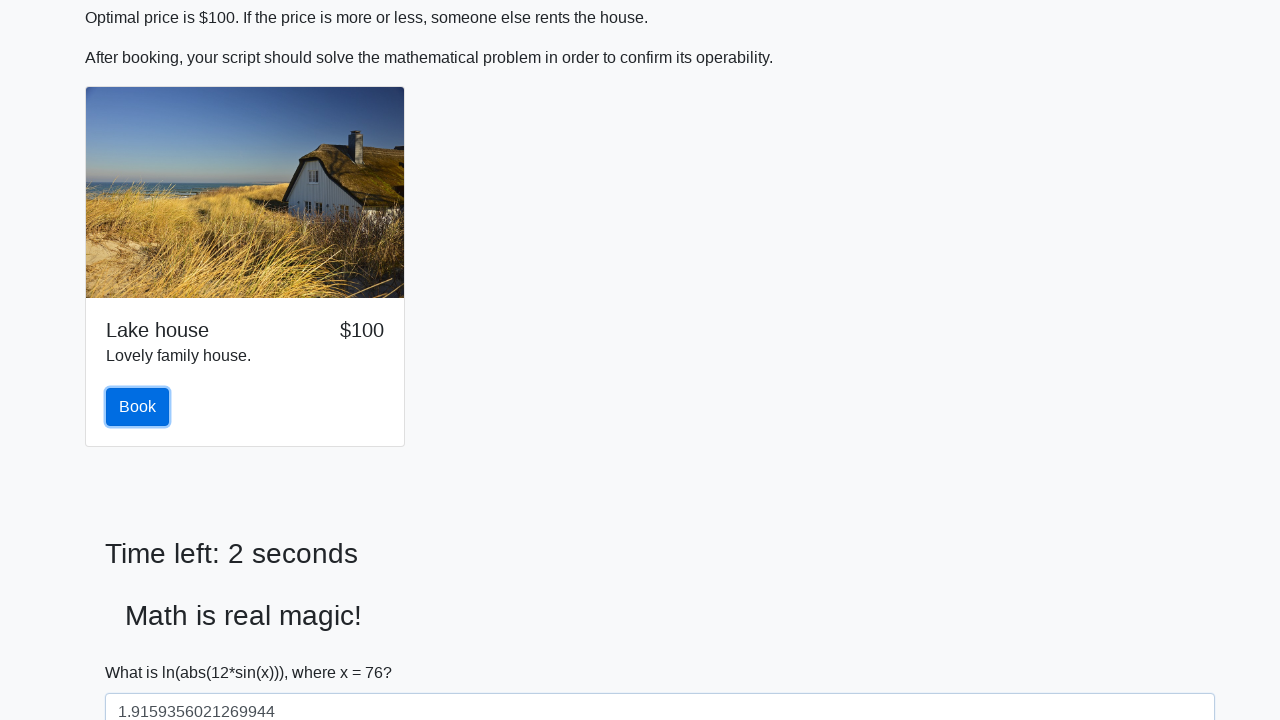

Clicked the solve button to submit the form at (143, 651) on #solve
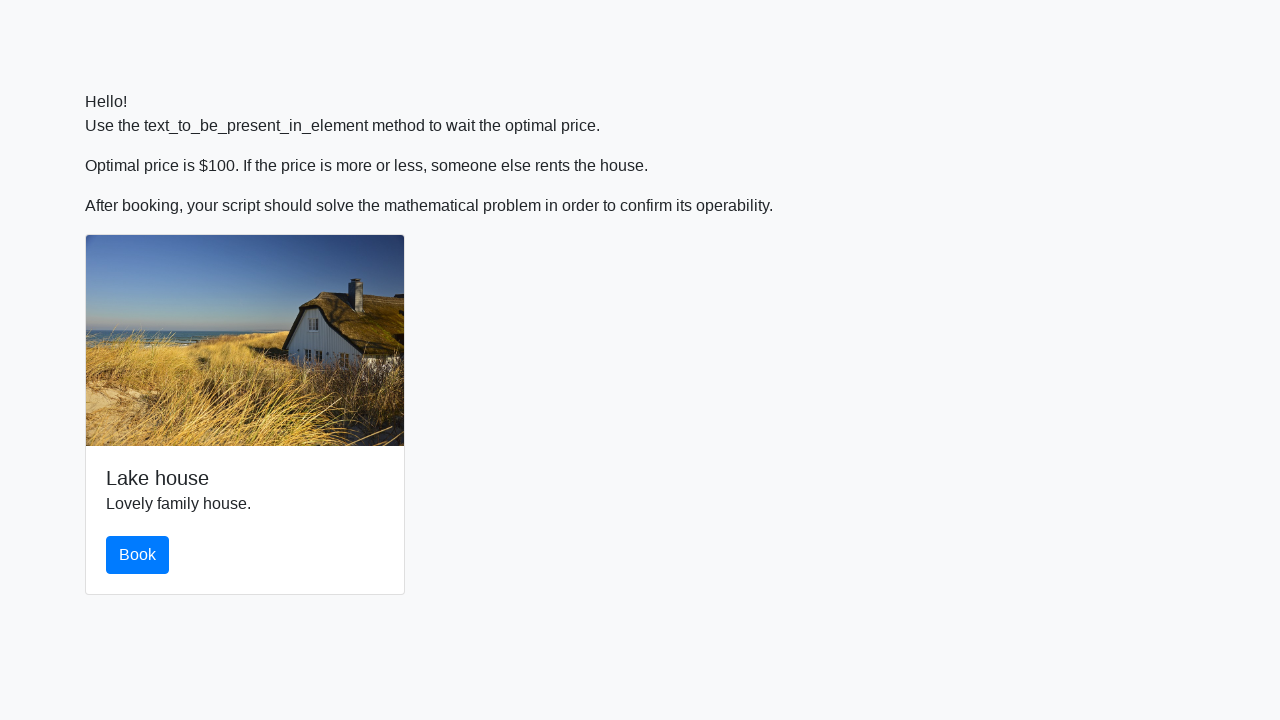

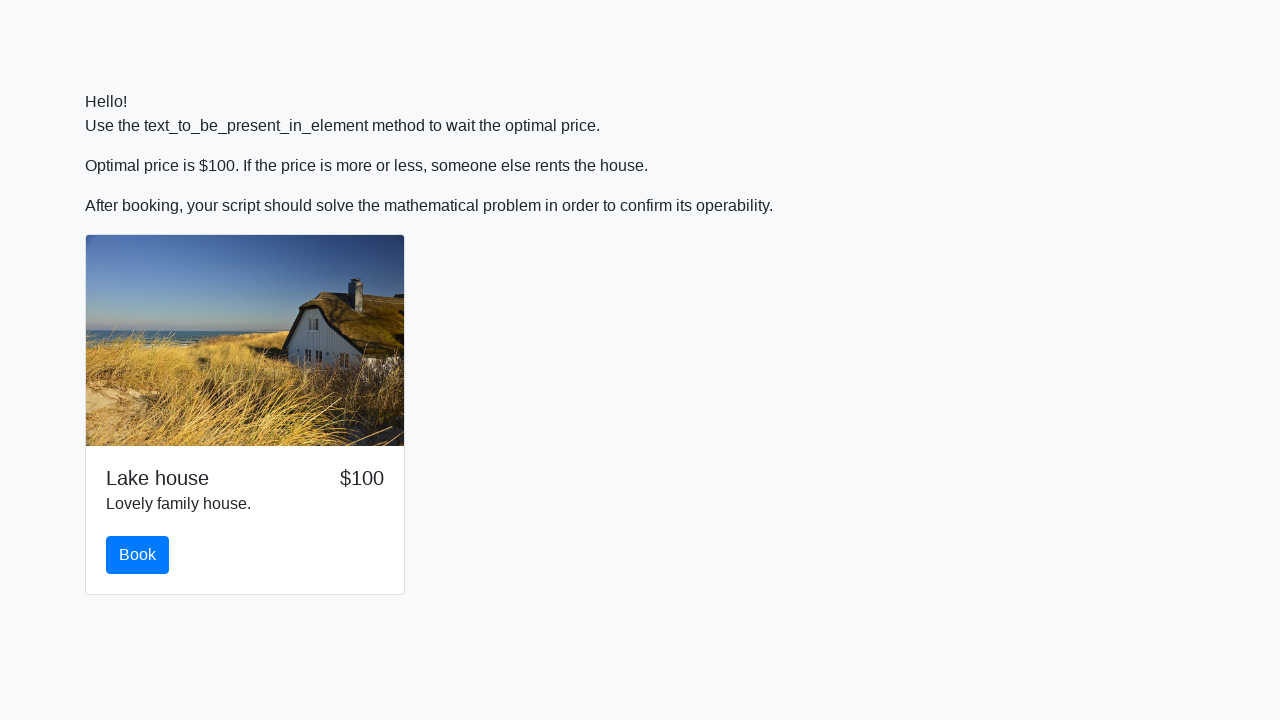